Tests an e-commerce vegetable shopping site by adding a cucumber to cart, navigating to Top Deals page in a new window, and changing the page size to display 20 items

Starting URL: https://rahulshettyacademy.com/seleniumPractise/#/

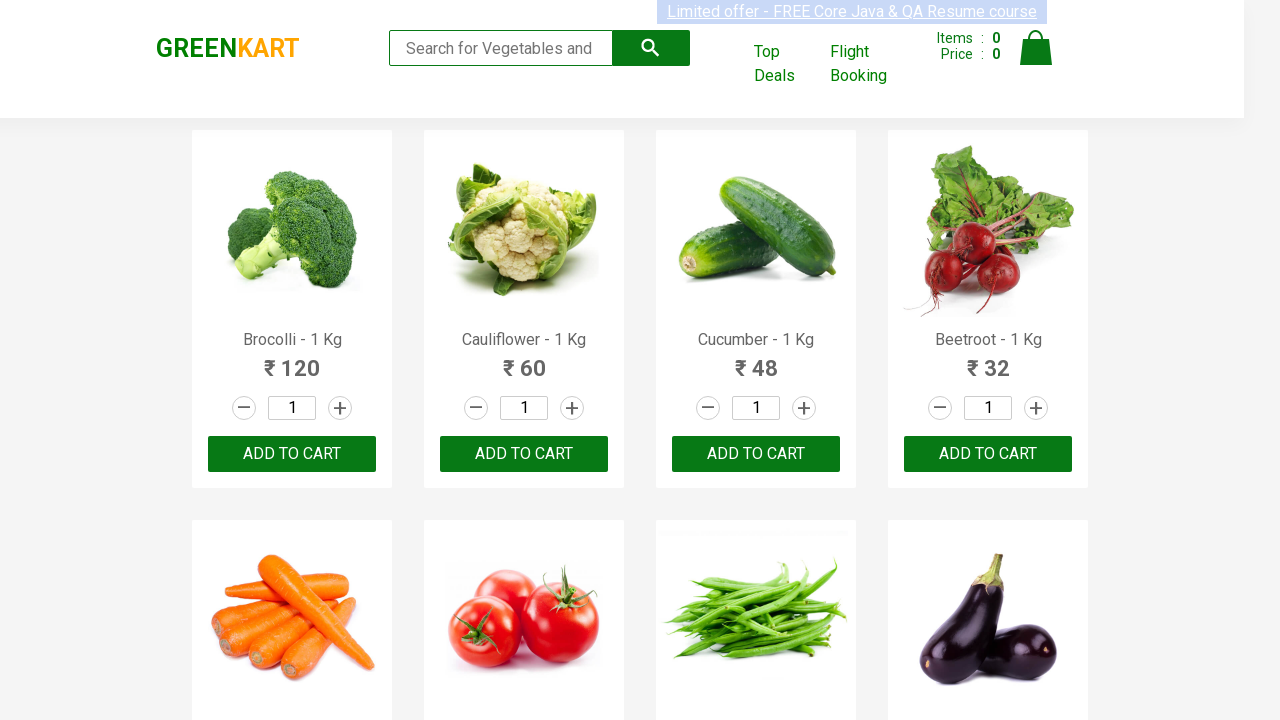

Clicked 'ADD TO CART' button for Cucumber - 1 Kg at (756, 454) on xpath=//h4[text()='Cucumber - 1 Kg']/parent::div //button[text()='ADD TO CART']
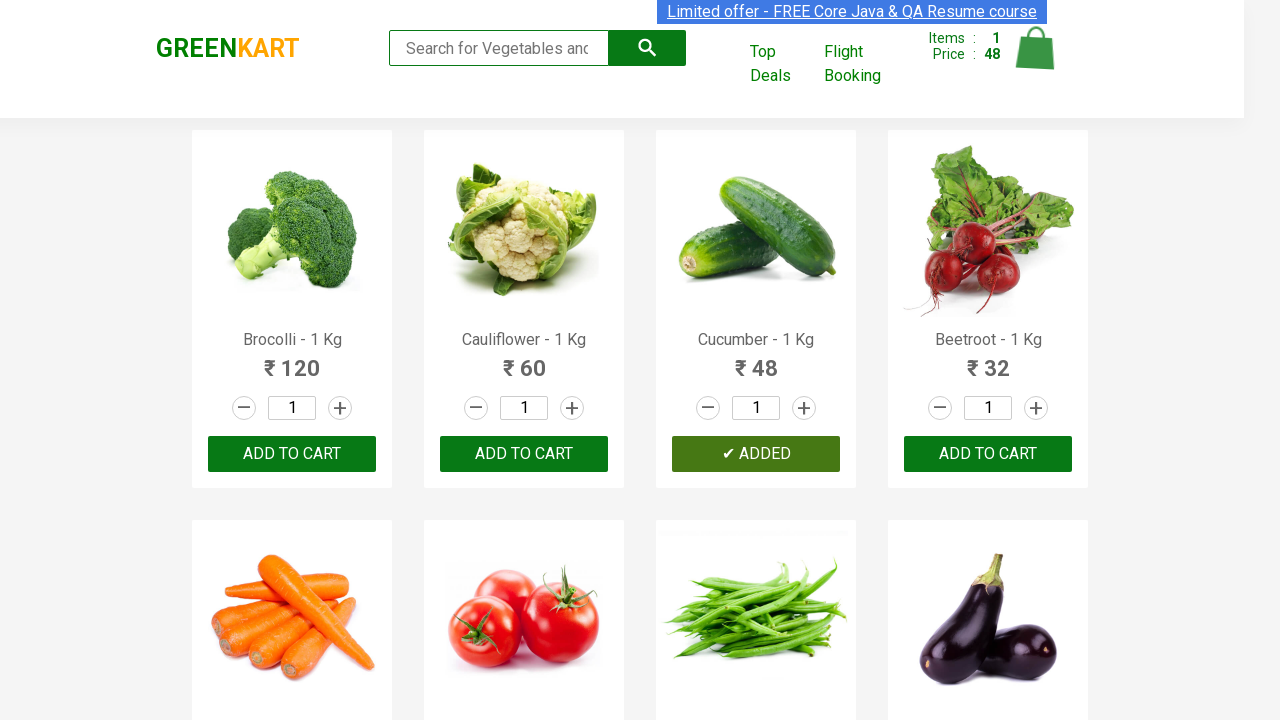

Waited 2 seconds for cart update
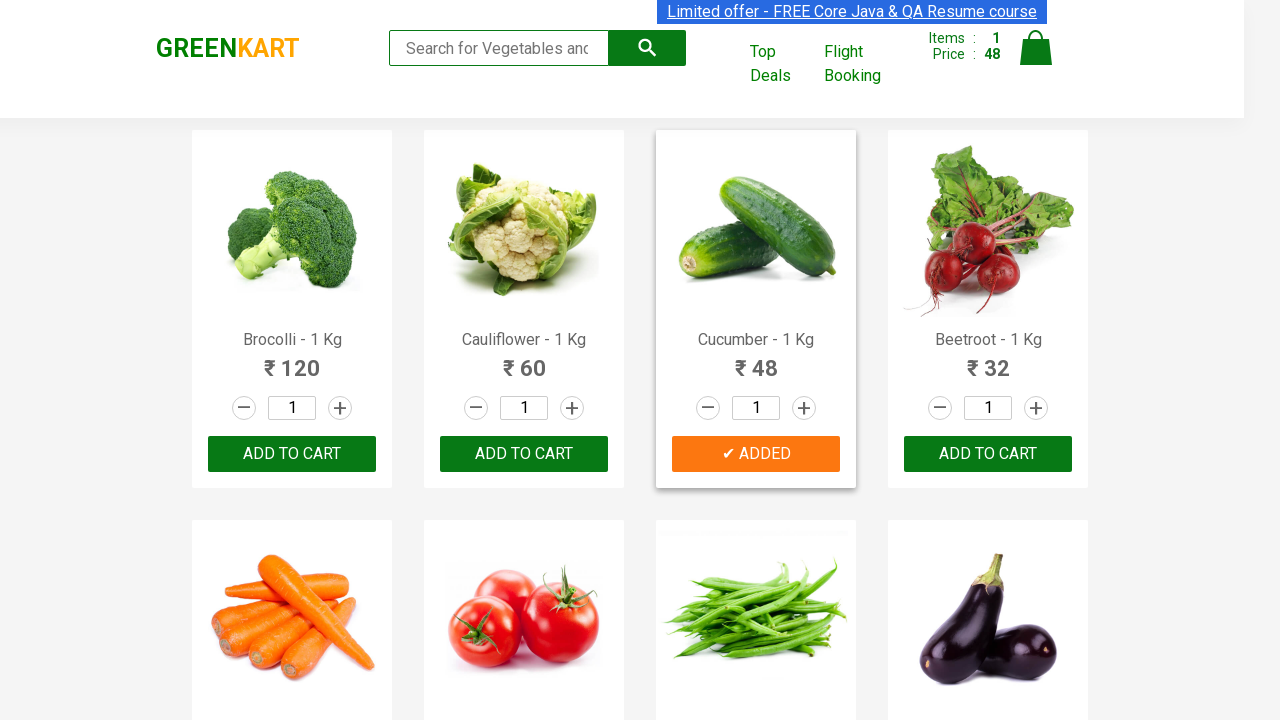

Clicked 'Top Deals' link to open new window at (782, 64) on text=Top Deals
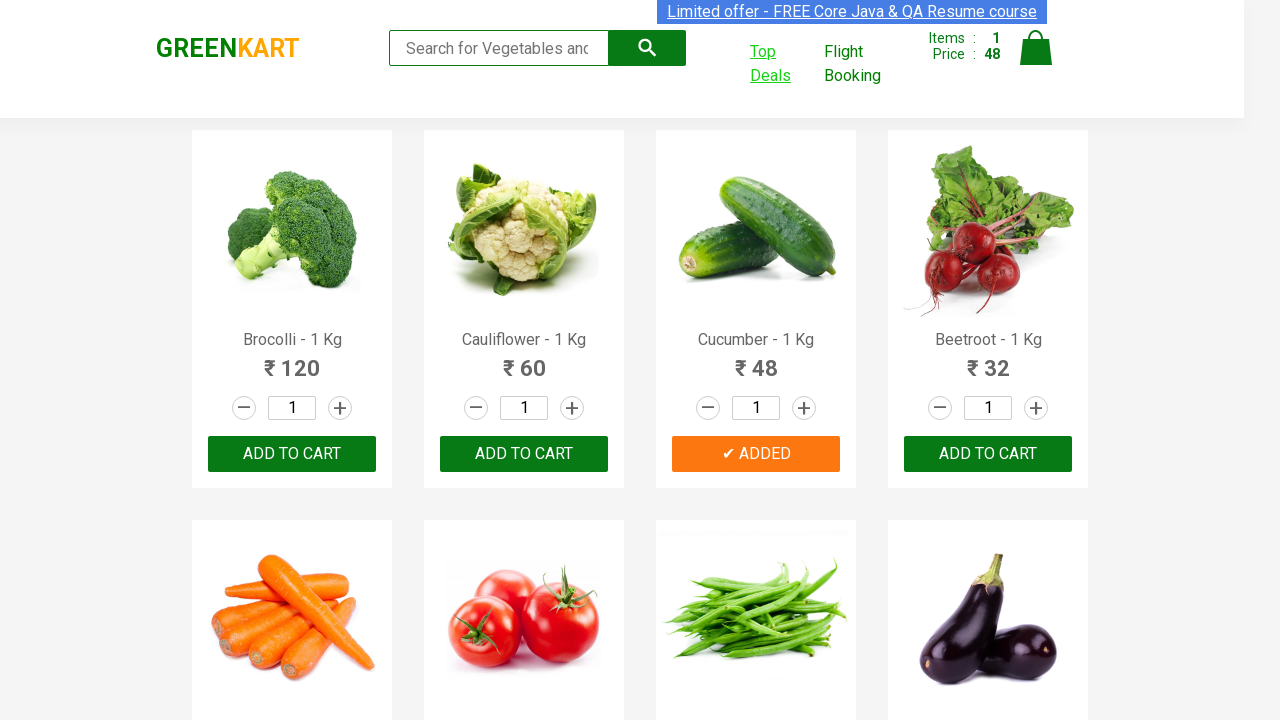

New Top Deals window loaded
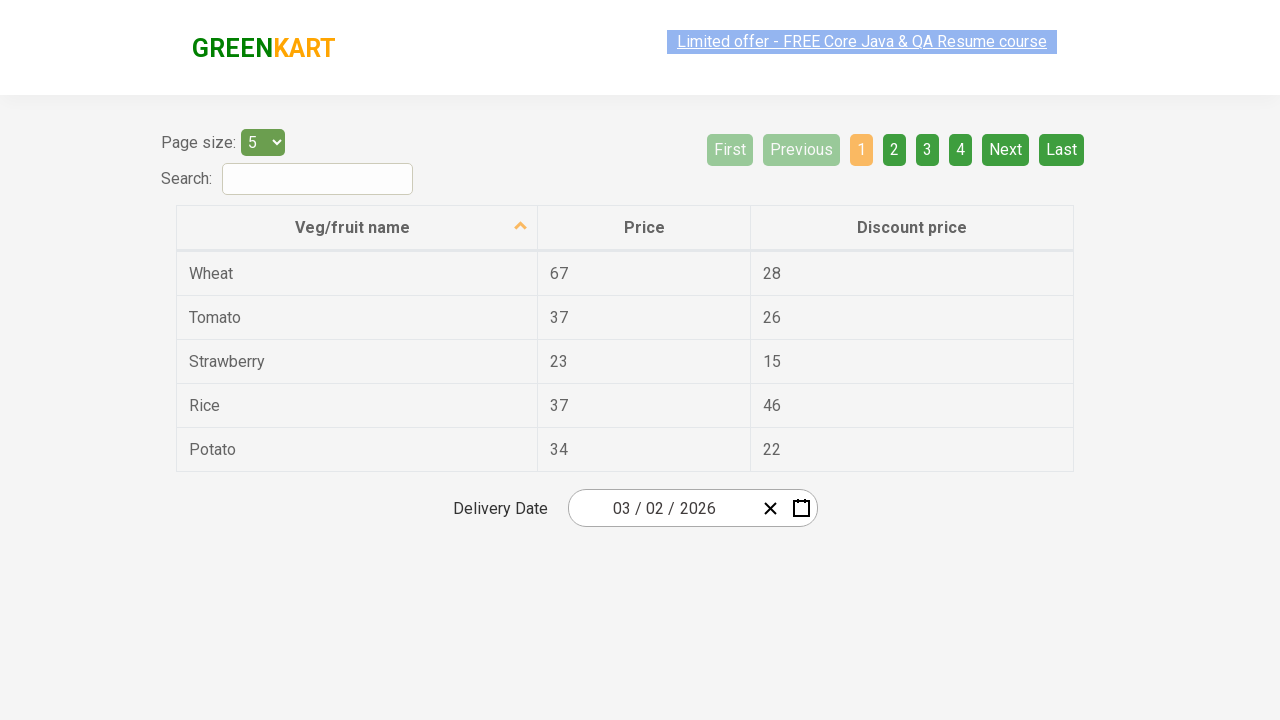

Selected page size of 20 items from dropdown on #page-menu
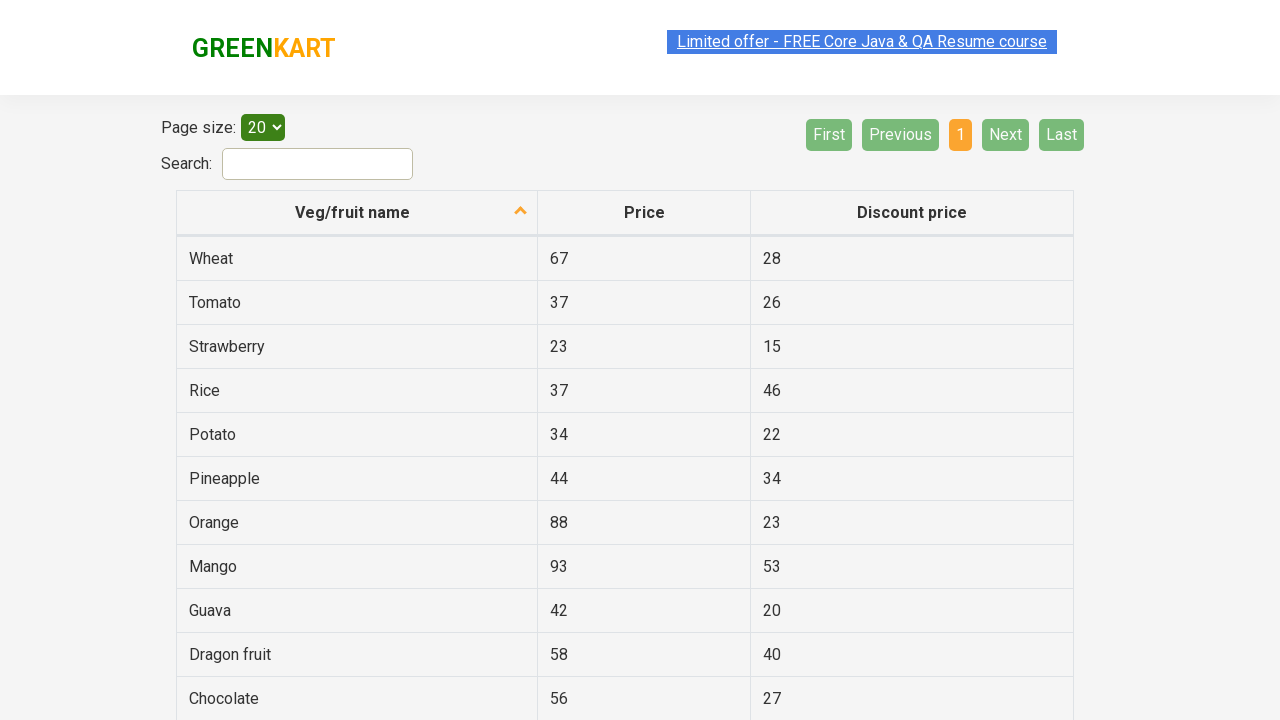

Table updated with 20 items per page displayed
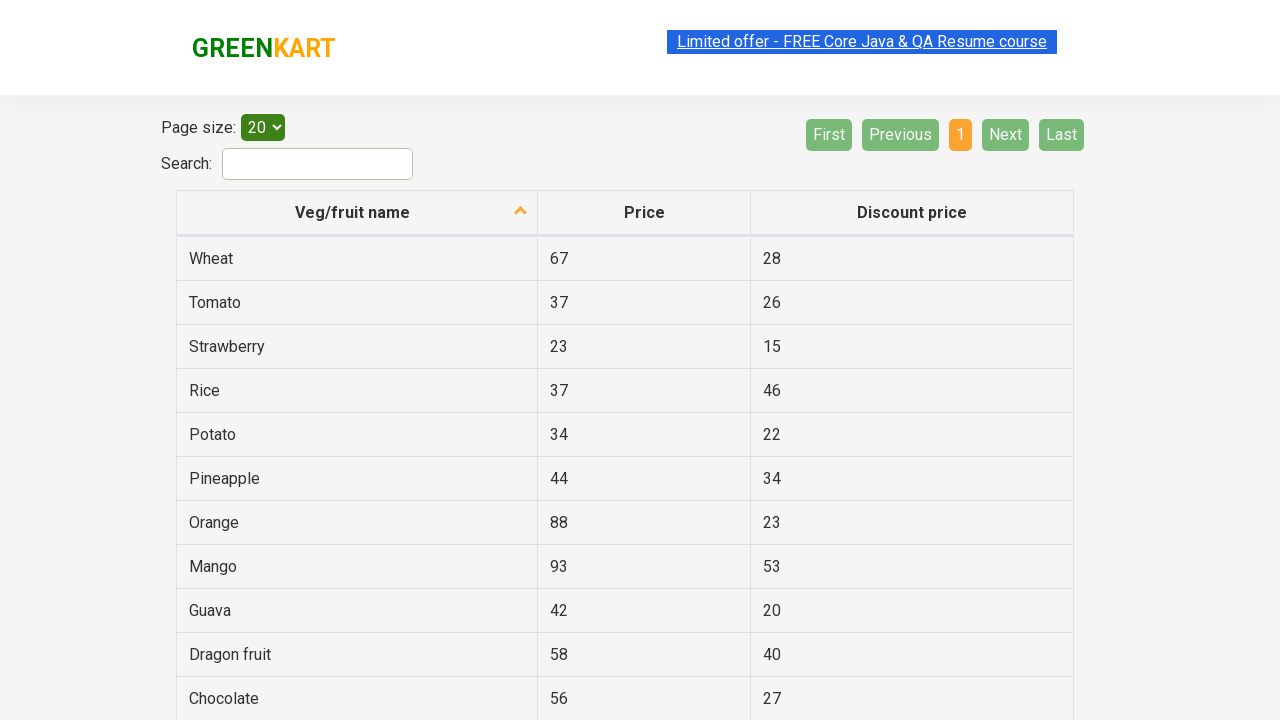

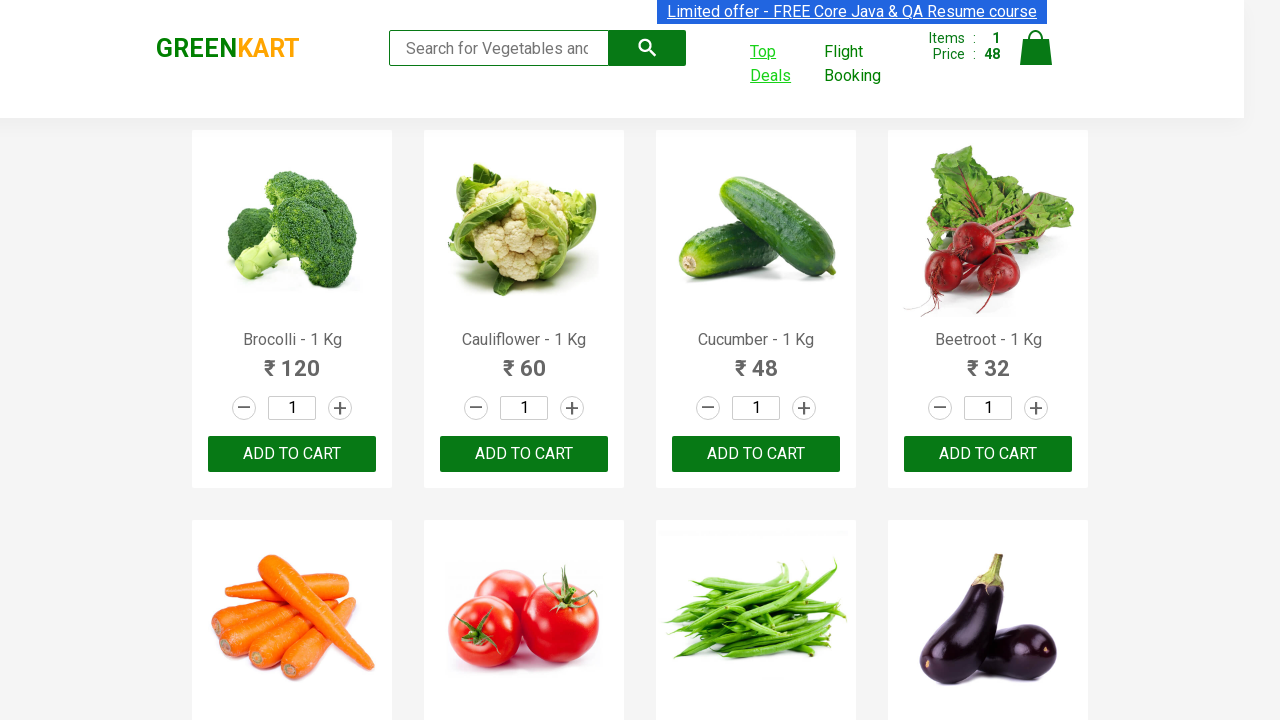